Waits for a price to drop to $100, then books and solves a mathematical captcha by calculating and submitting the answer

Starting URL: http://suninjuly.github.io/explicit_wait2.html

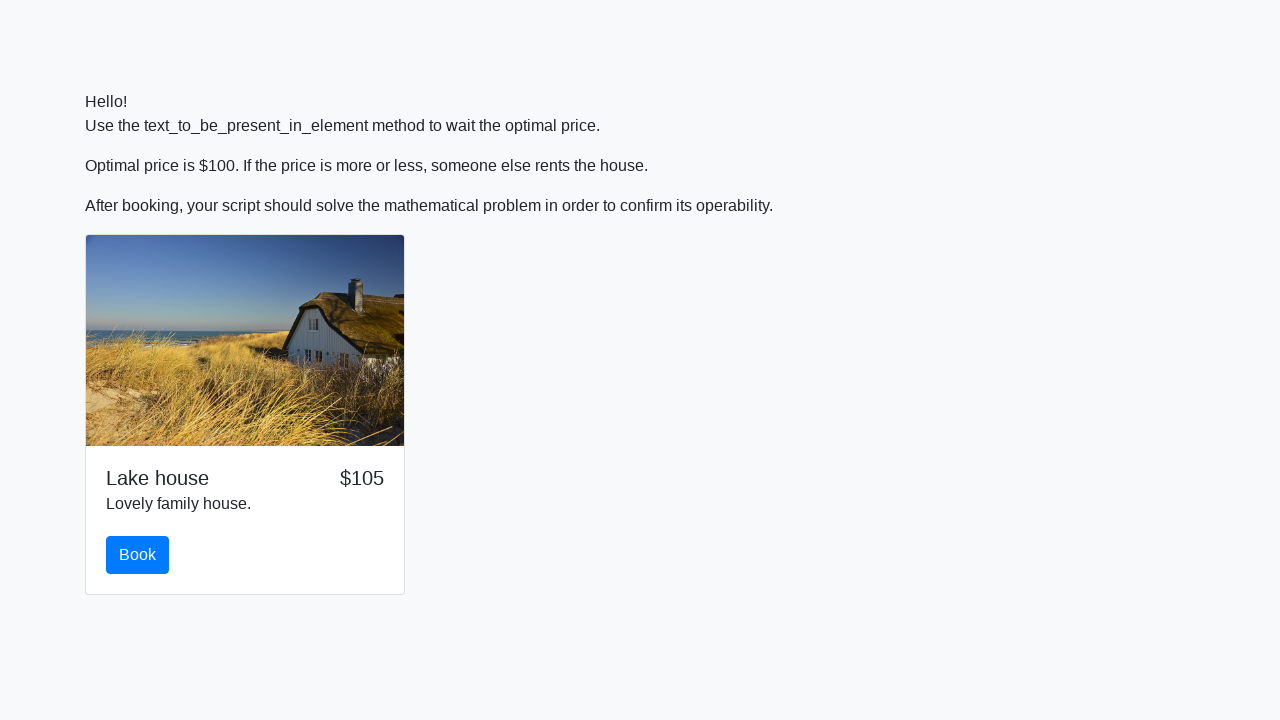

Waited for price to drop to $100
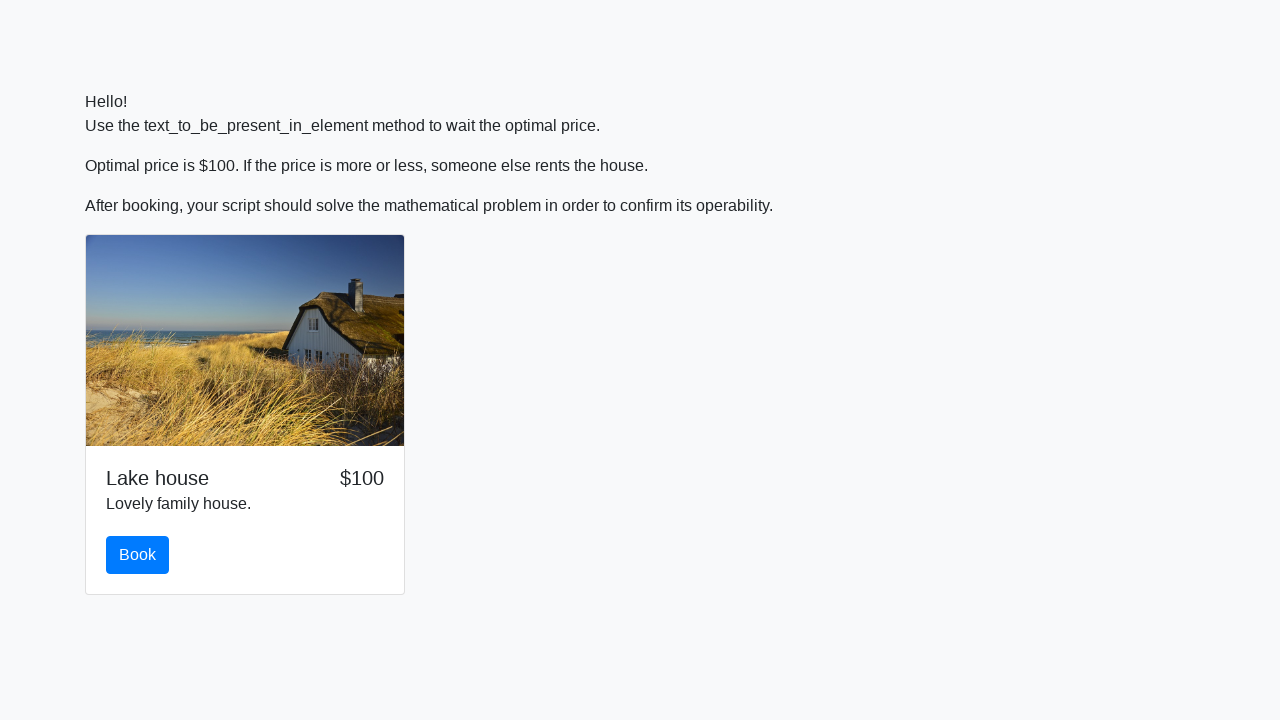

Clicked the book button at (138, 555) on #book
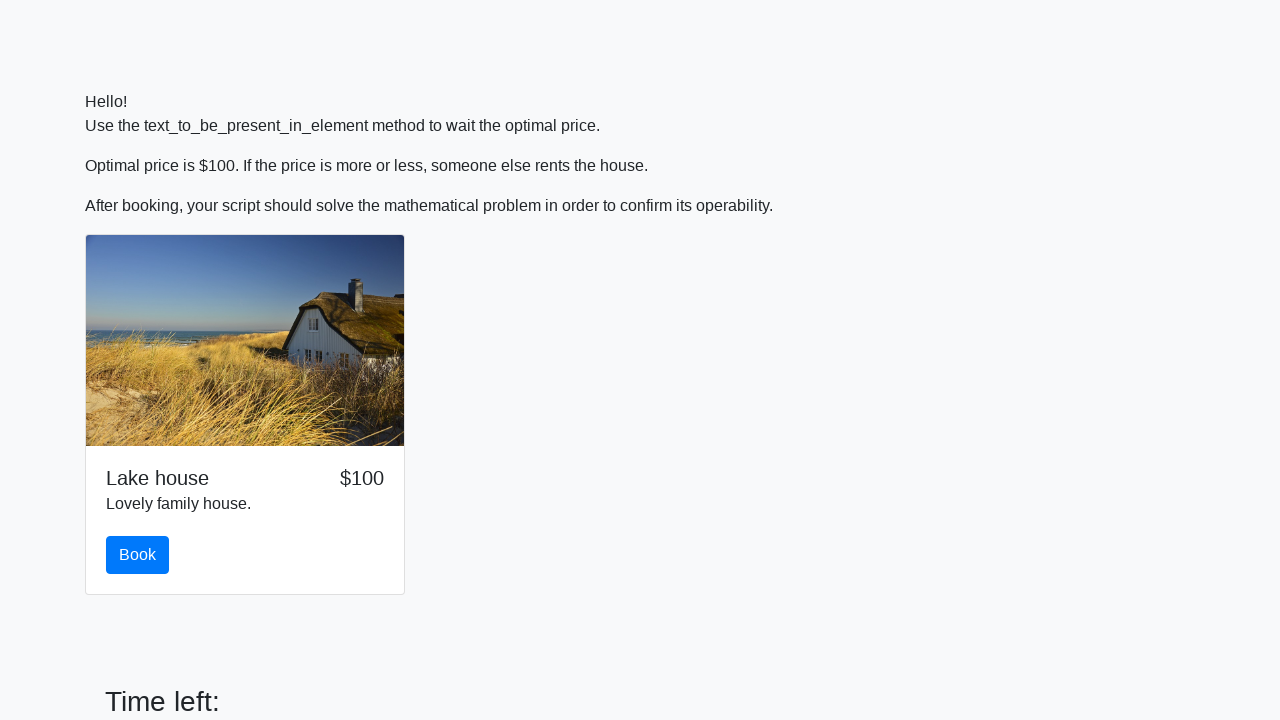

Retrieved the x value for calculation
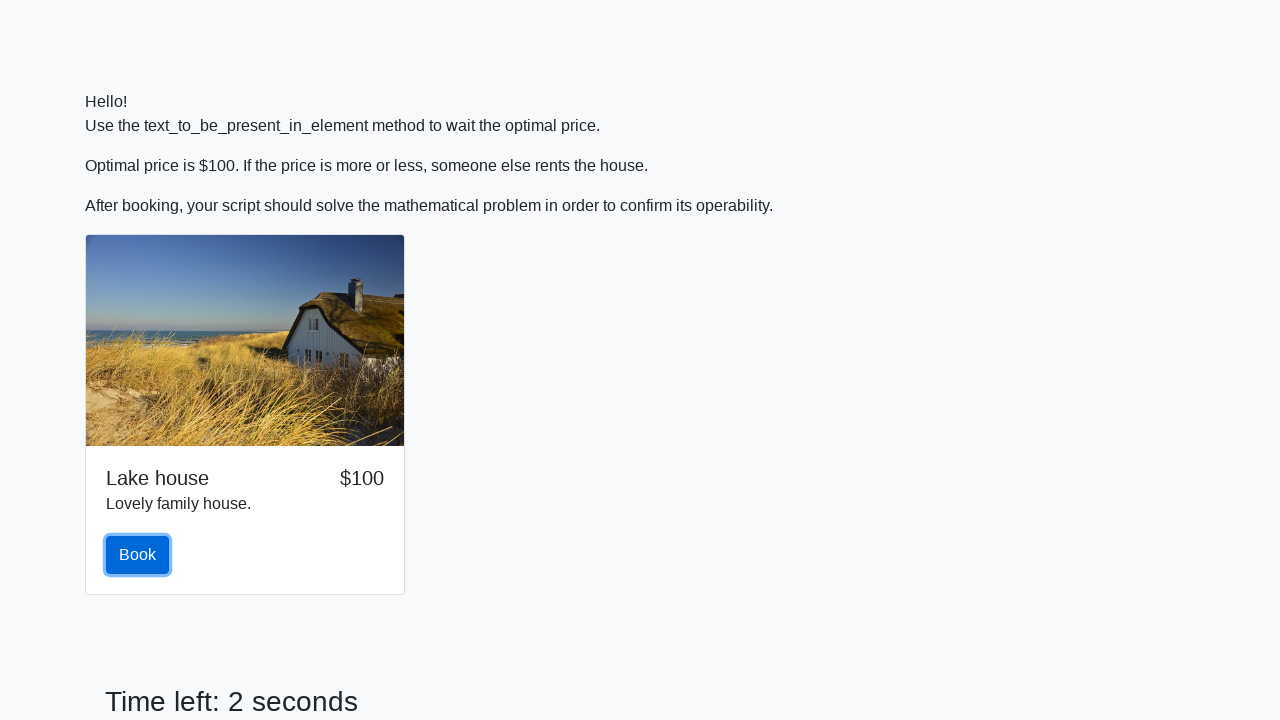

Calculated the answer: 1.2685609425364954
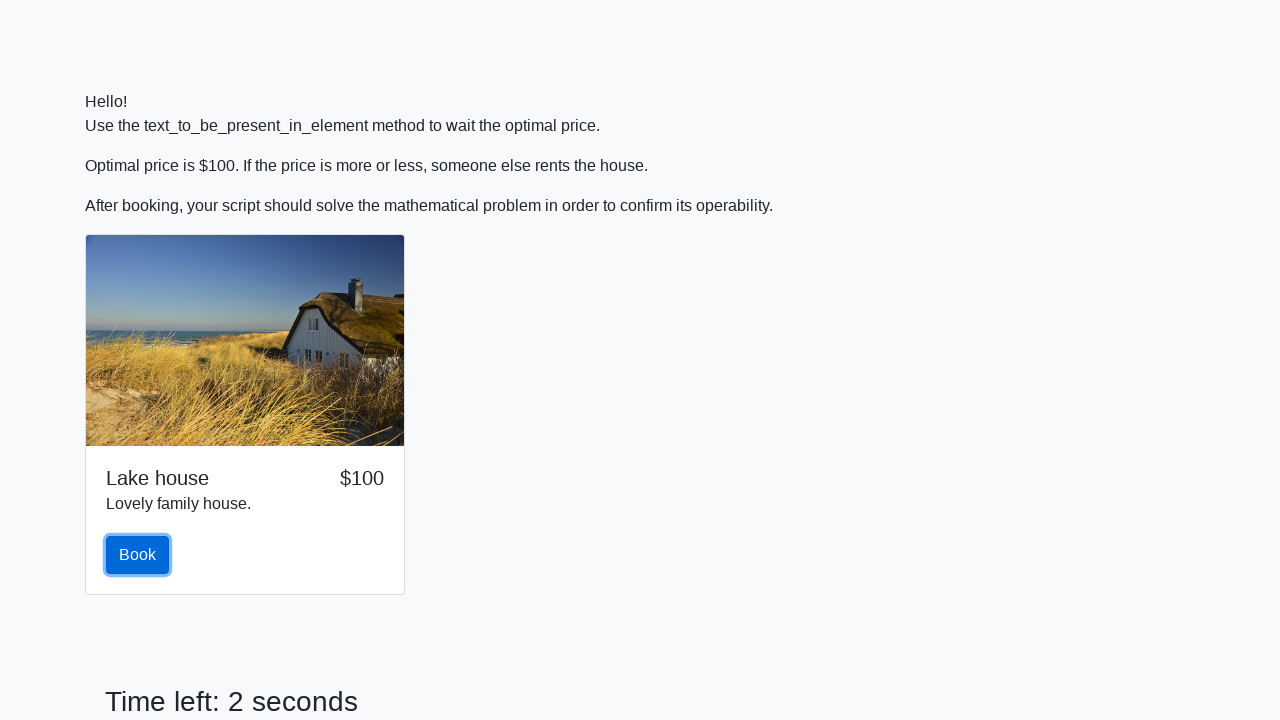

Filled in the calculated answer on #answer
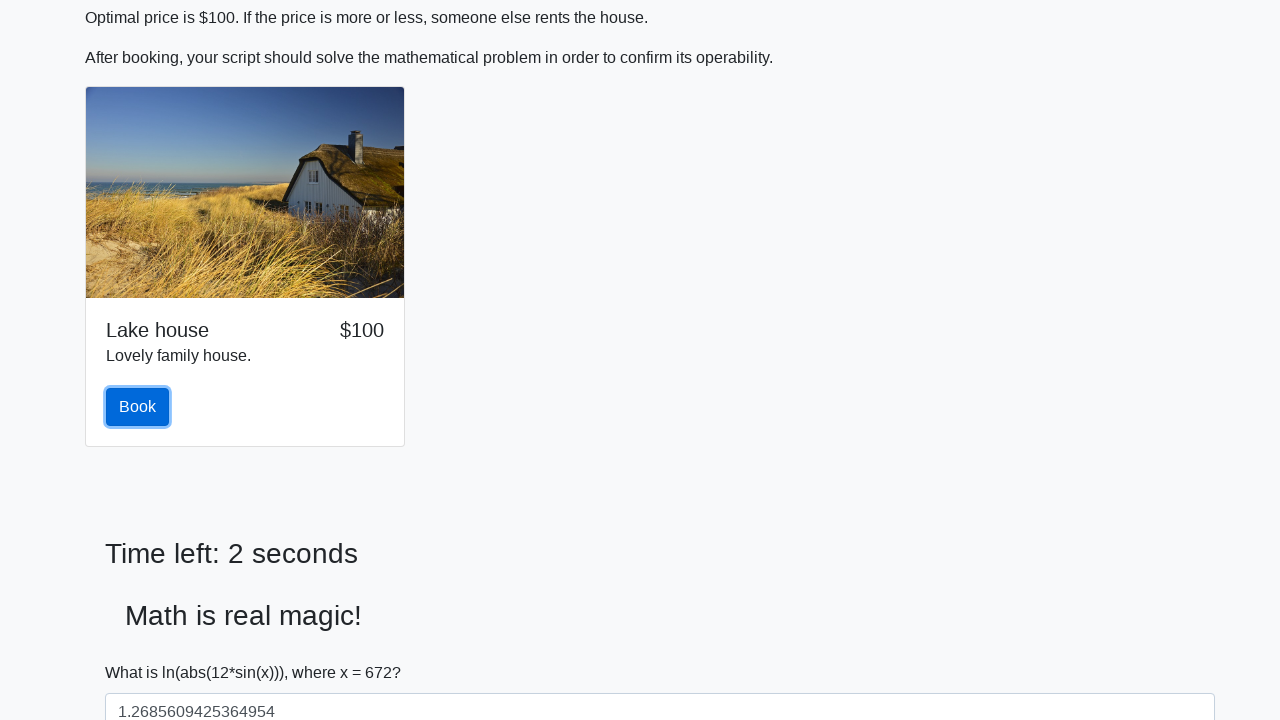

Clicked the solve button to submit the answer at (143, 651) on #solve
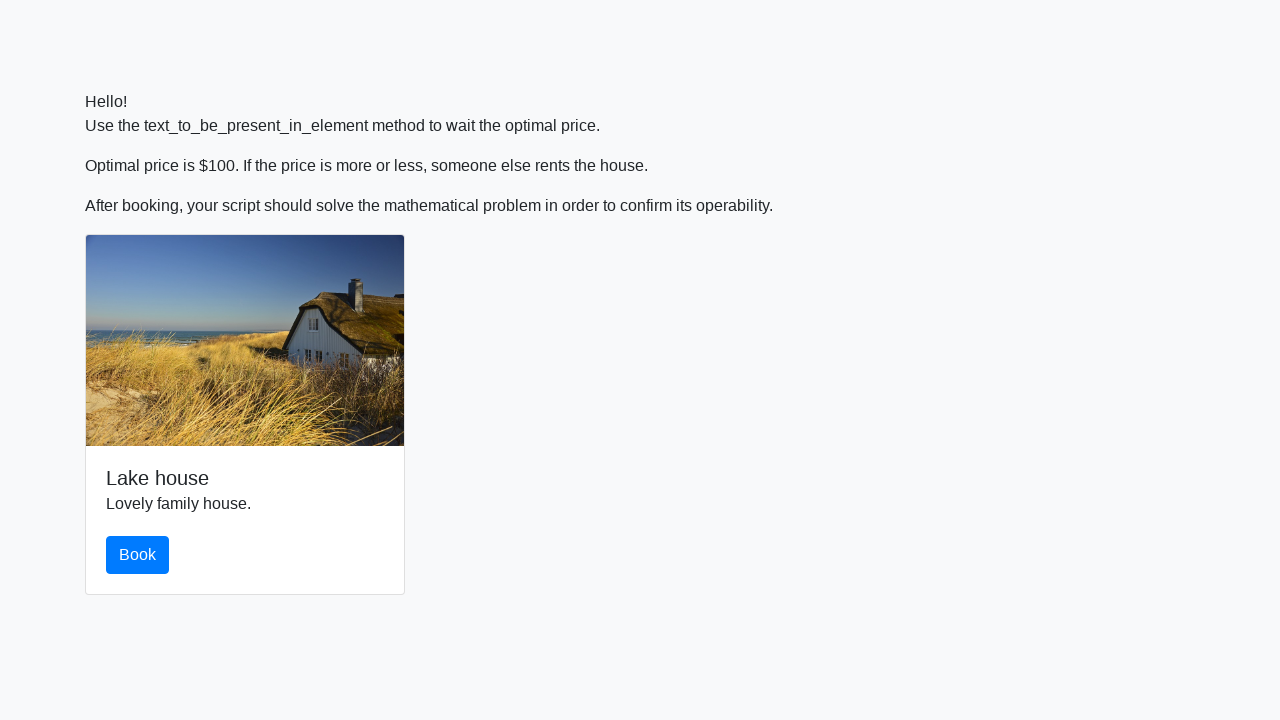

Set up dialog handler to accept alerts
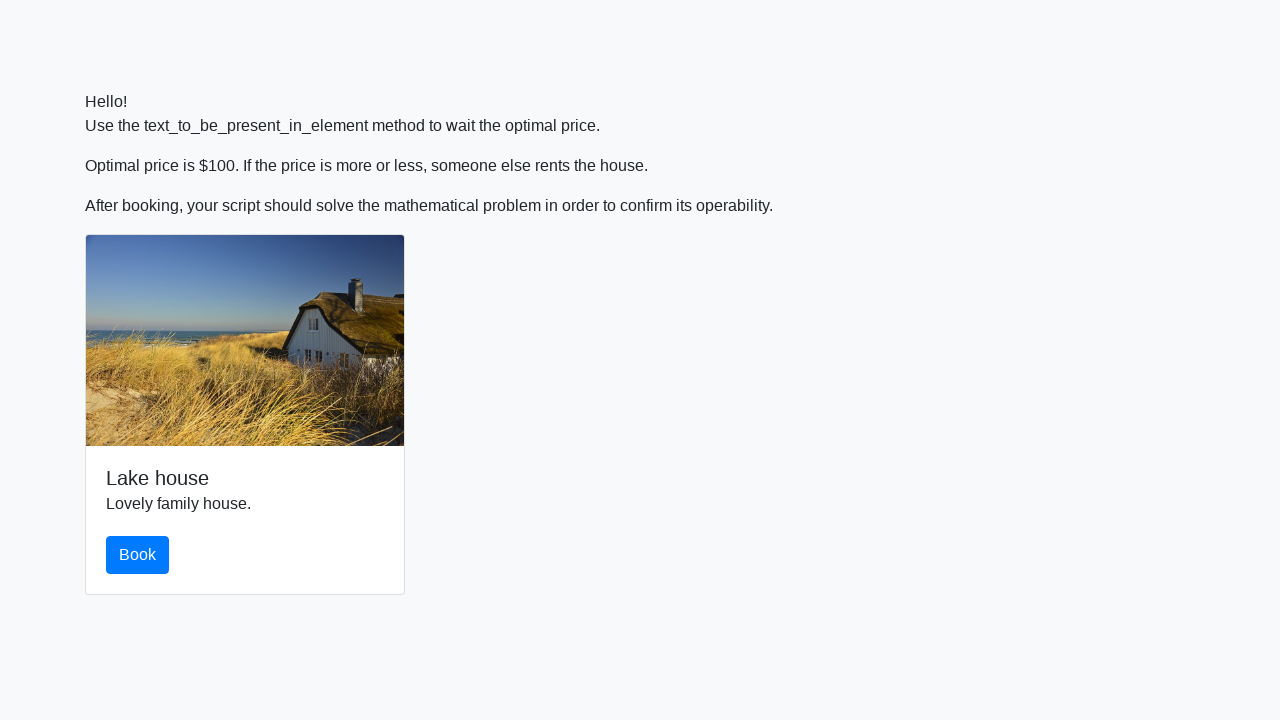

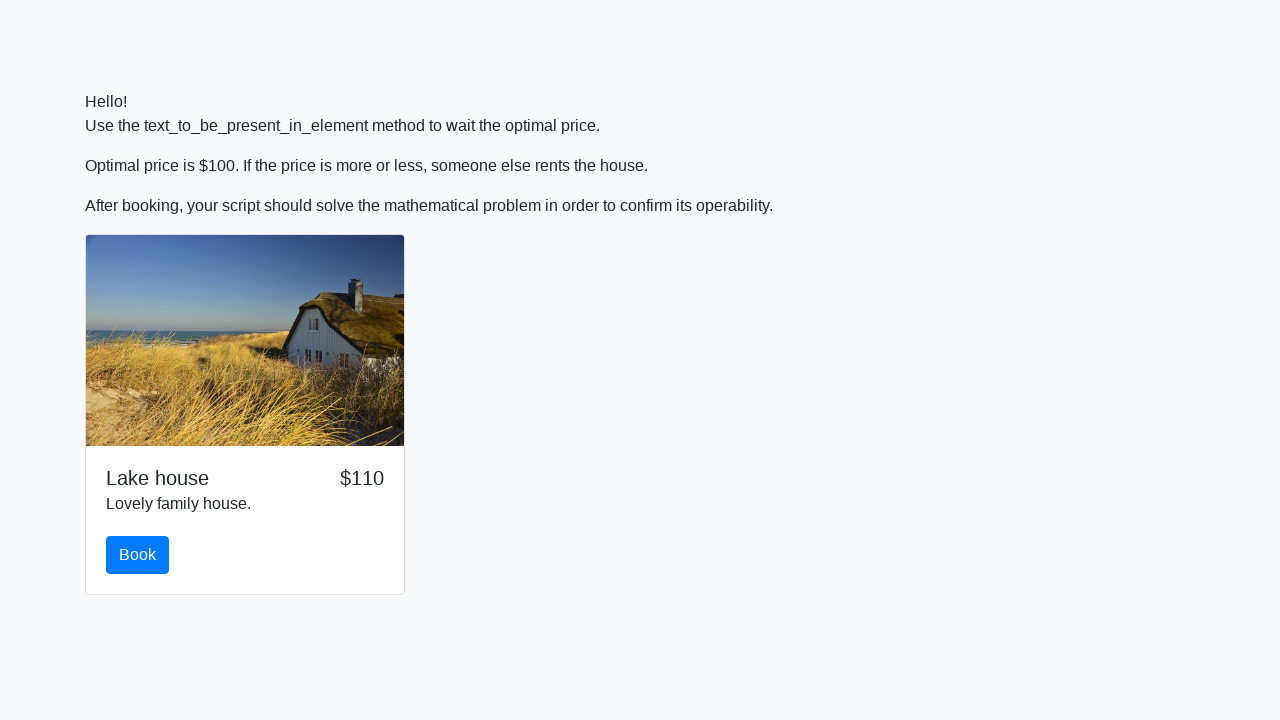